Tests a length conversion calculator by converting feet to inches and verifying the result

Starting URL: http://www.onlineconversion.com/length_common.htm

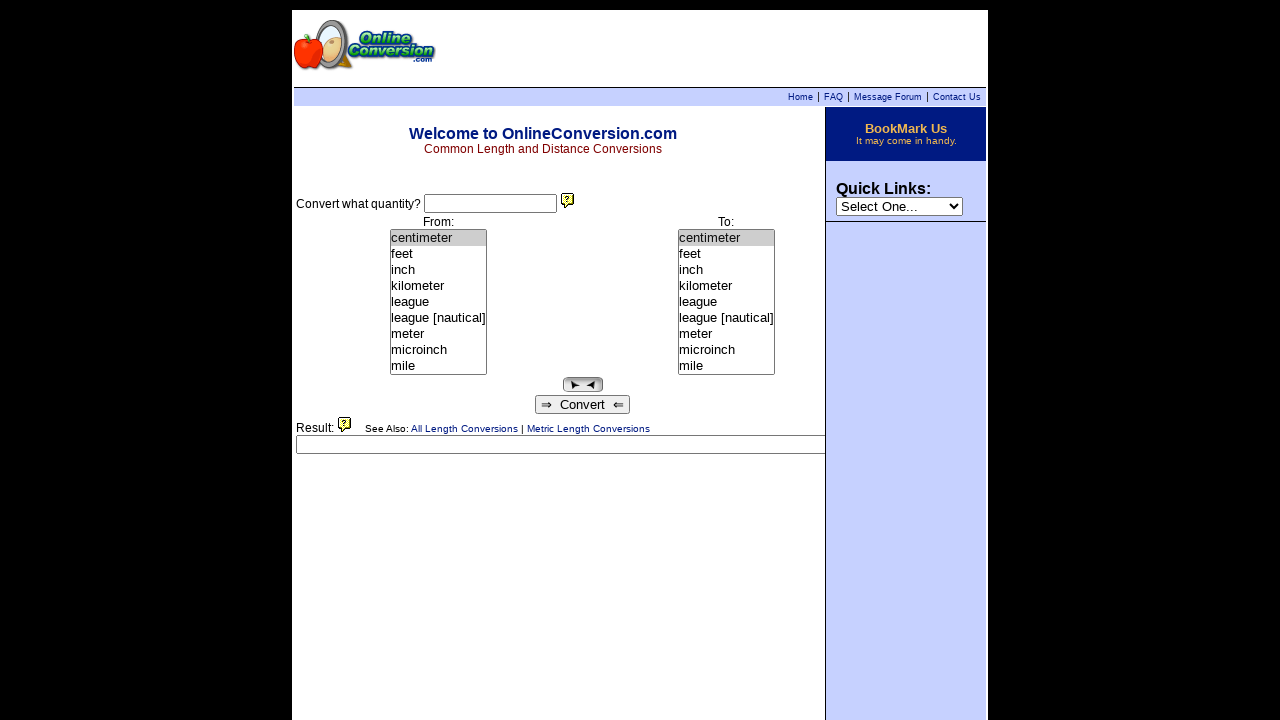

Filled input field with '5' feet to convert on input[type='text']
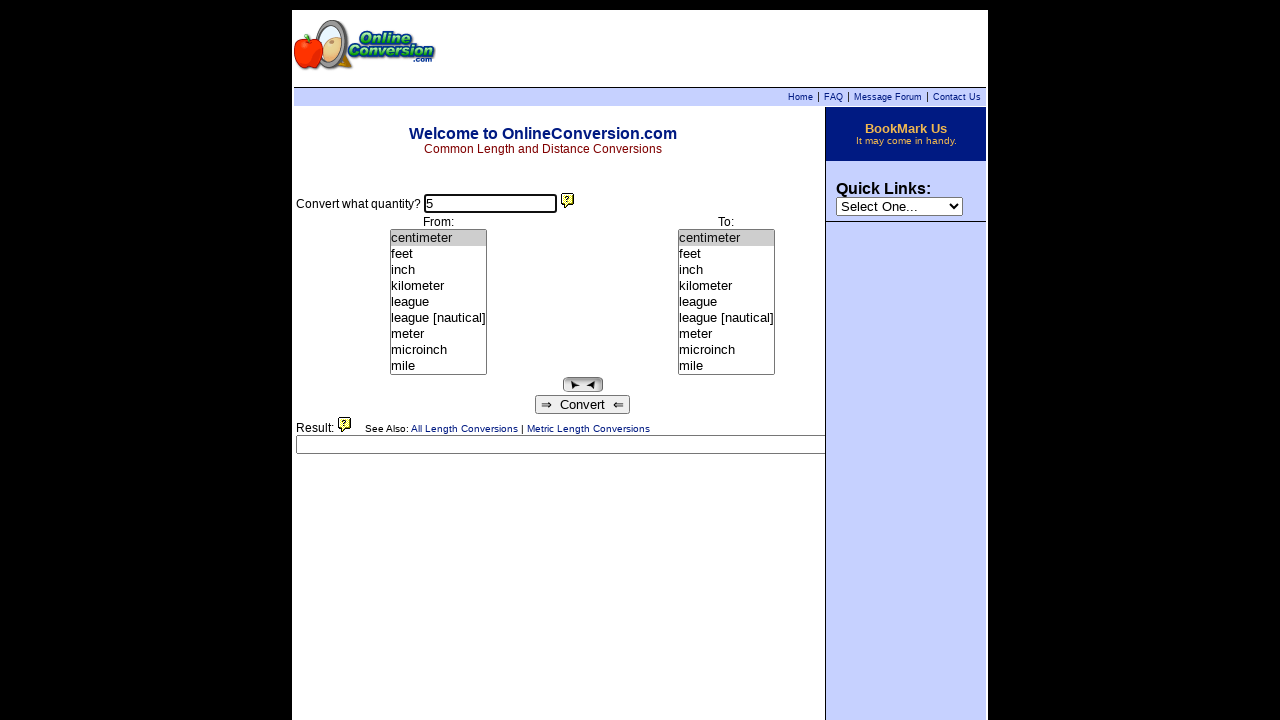

Selected 'feet' from the 'from' dropdown on select[name='from']
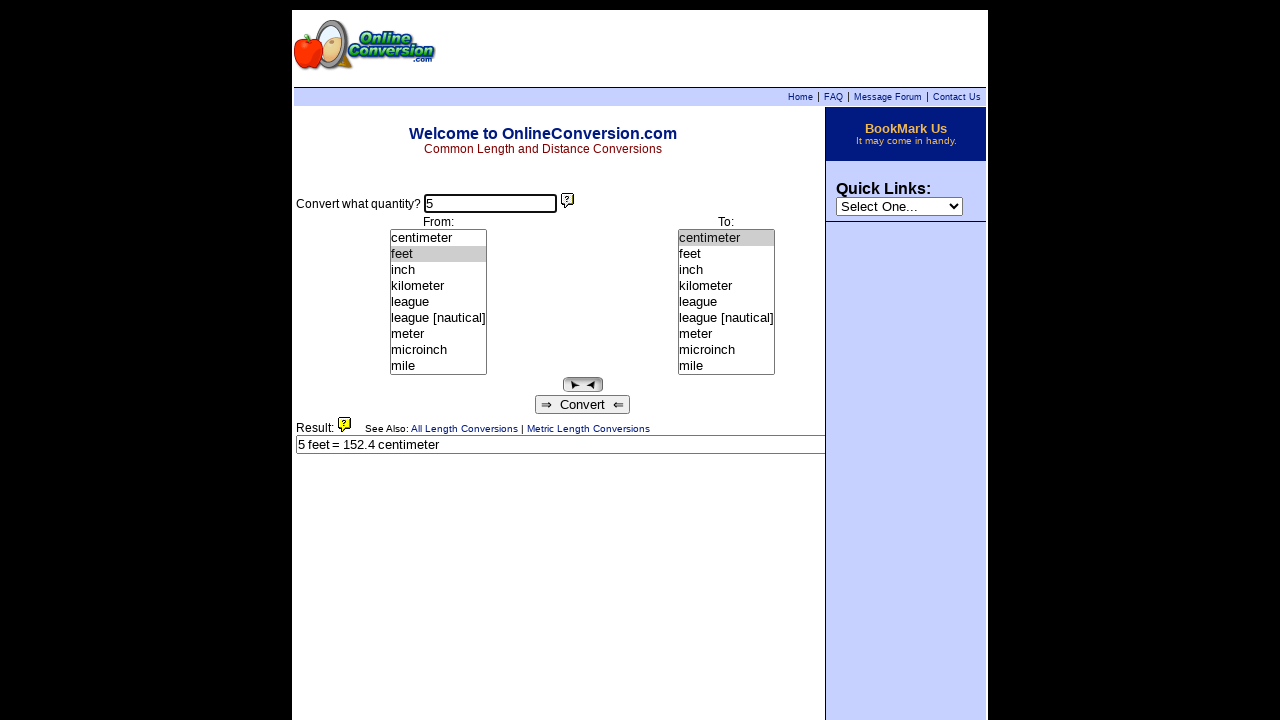

Selected 'inch' from the 'to' dropdown on select[name='to']
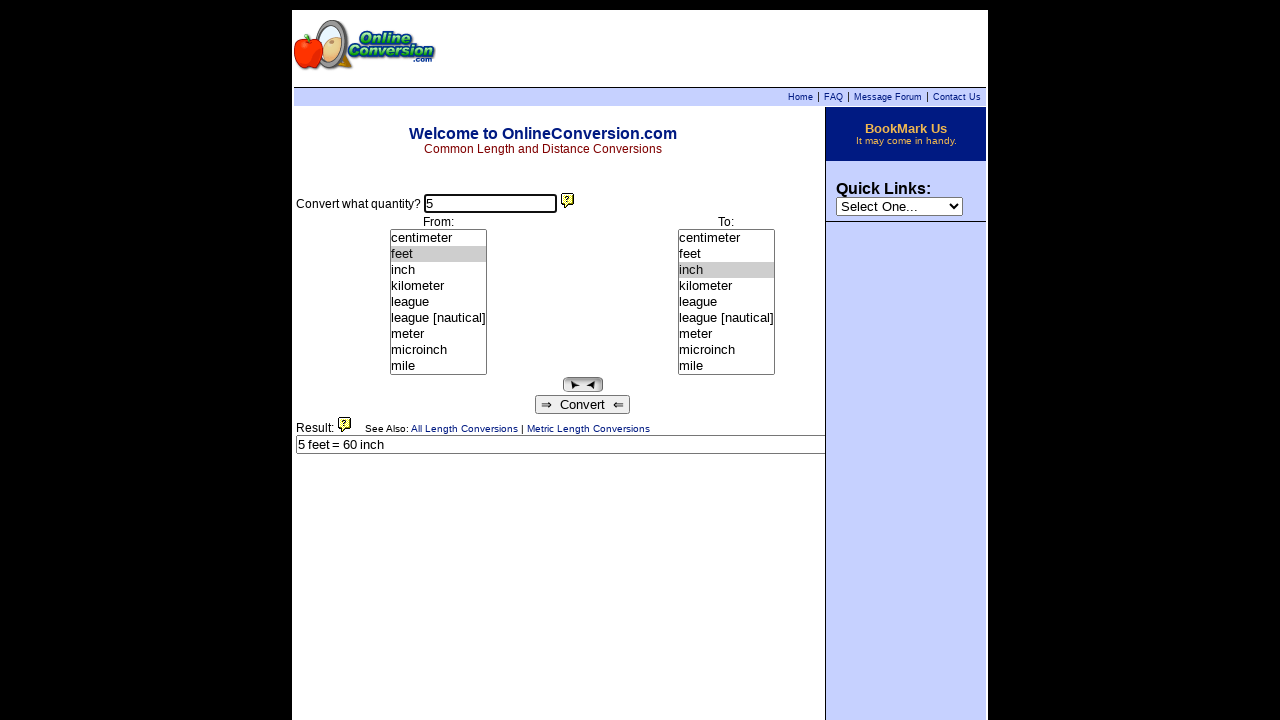

Clicked the convert button at (582, 404) on input[type='button']
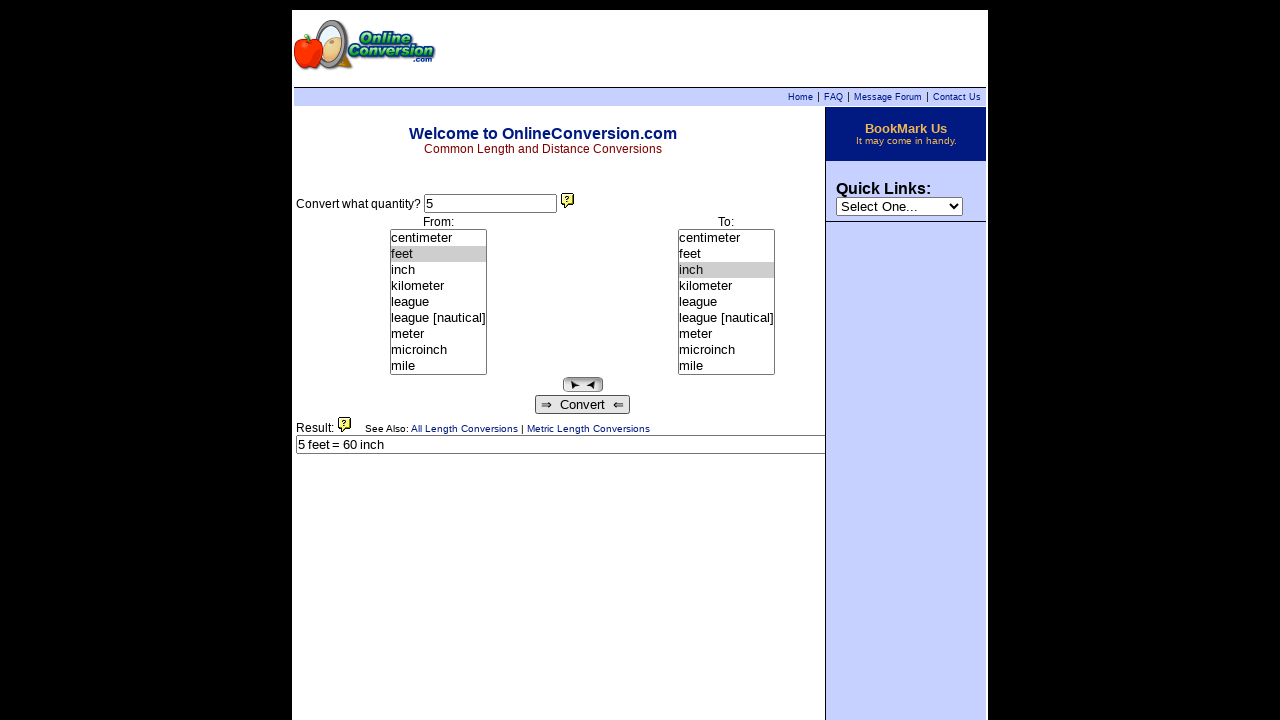

Waited for answer field to appear
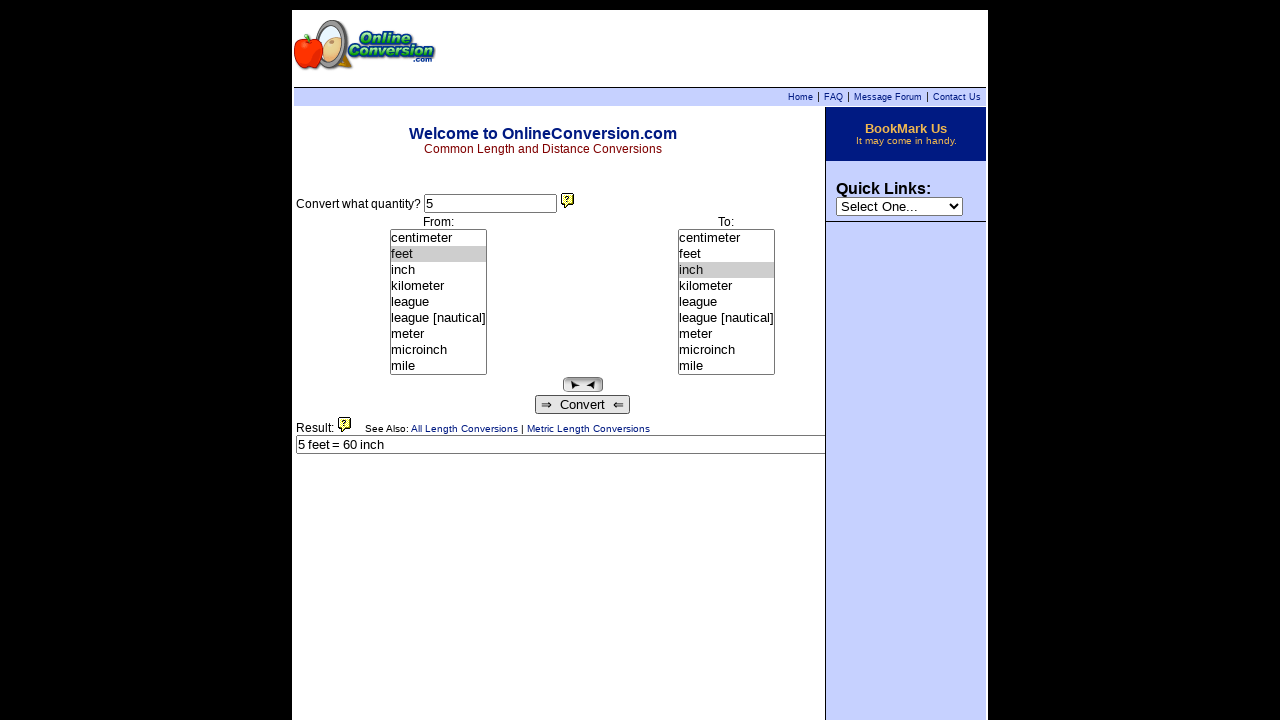

Retrieved result value: None (expected 60 inches)
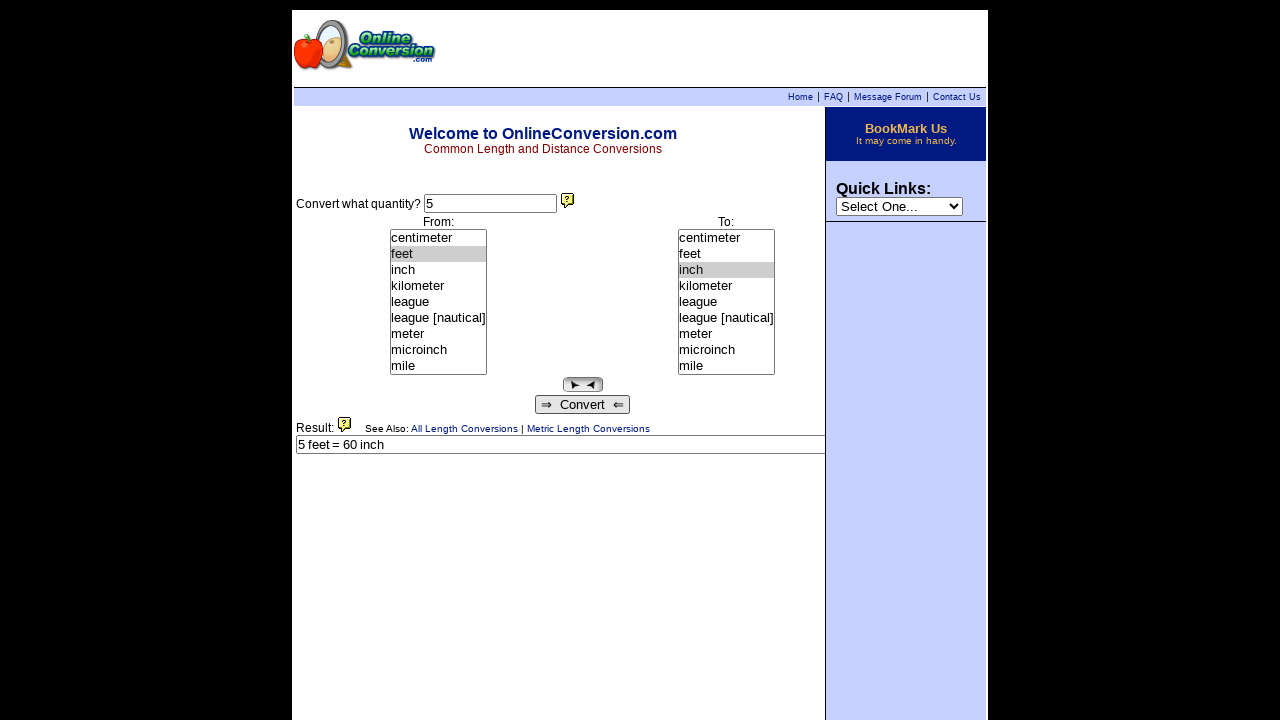

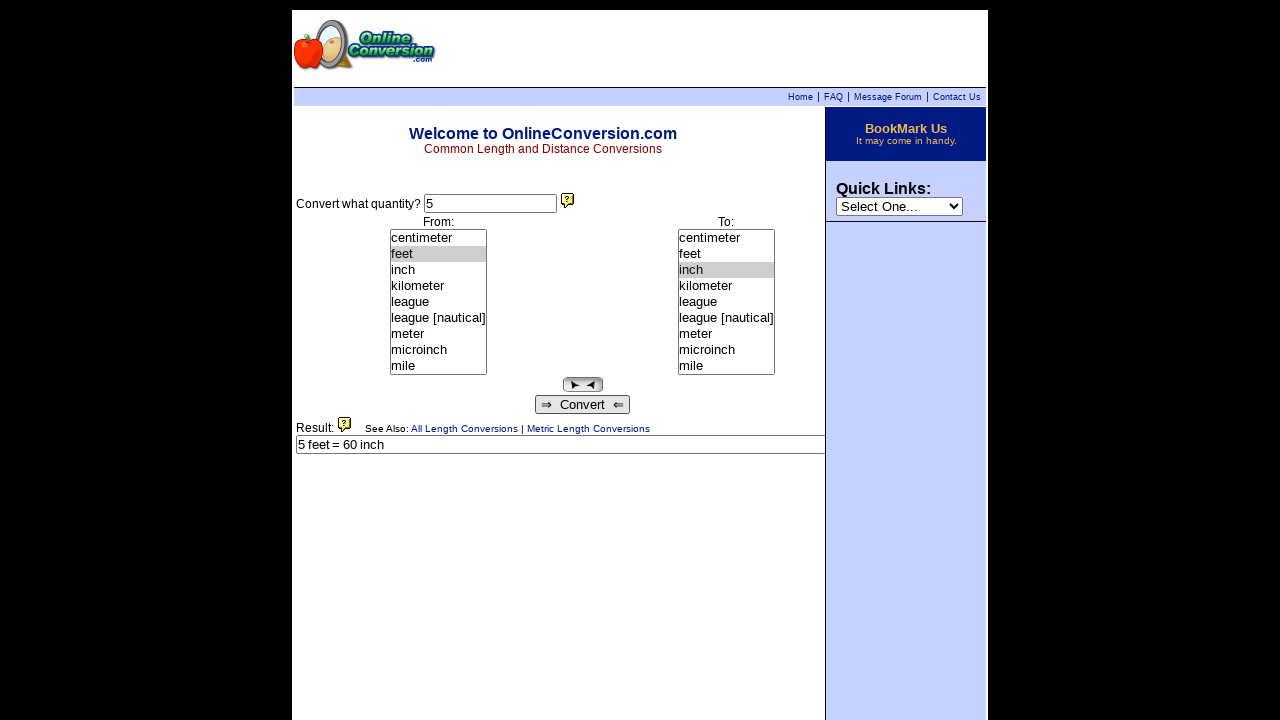